Clicks on three buttons that open new browser tabs and windows

Starting URL: https://demoqa.com/browser-windows

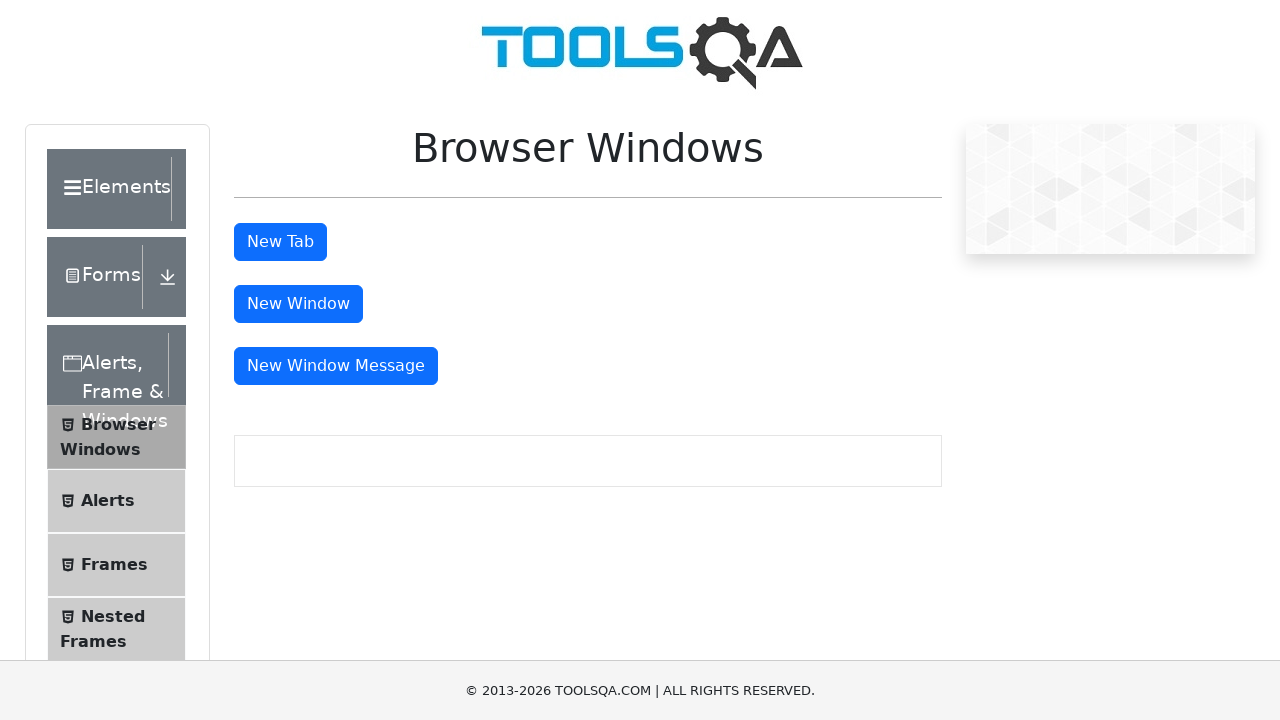

Clicked 'New Tab' button to open new browser tab at (280, 242) on button#tabButton
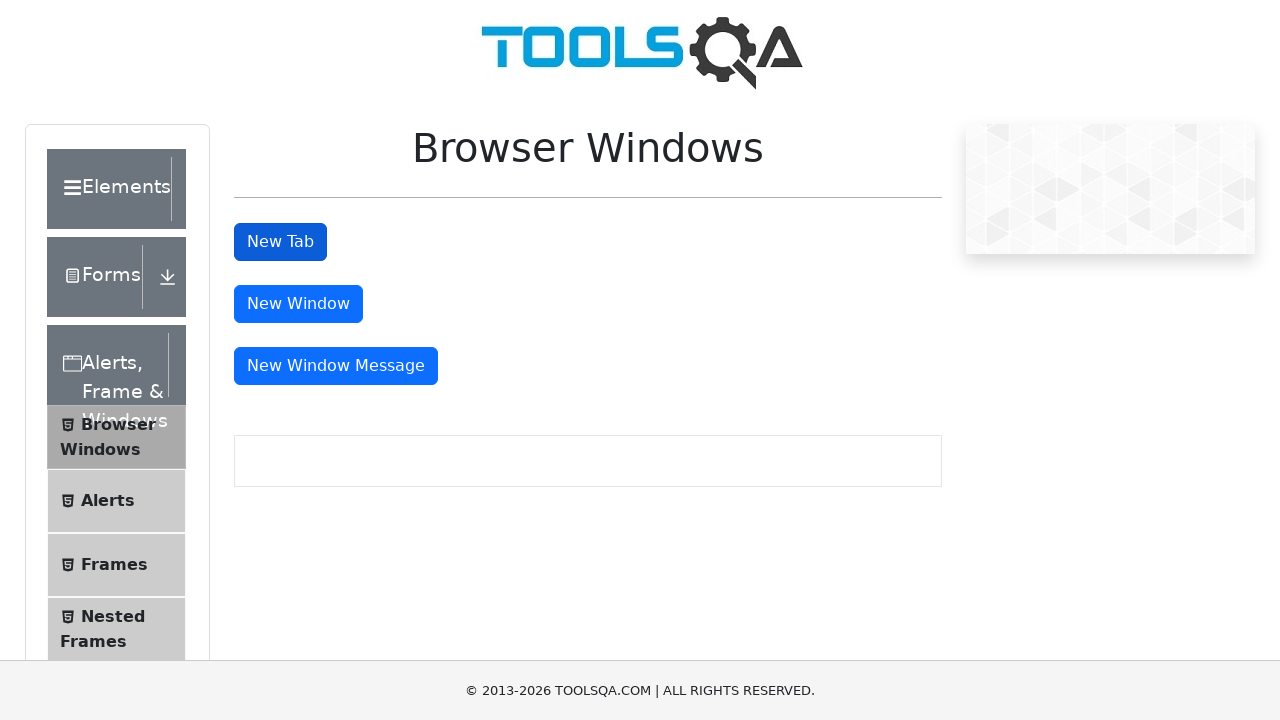

Clicked 'New Window' button to open new browser window at (298, 304) on button#windowButton
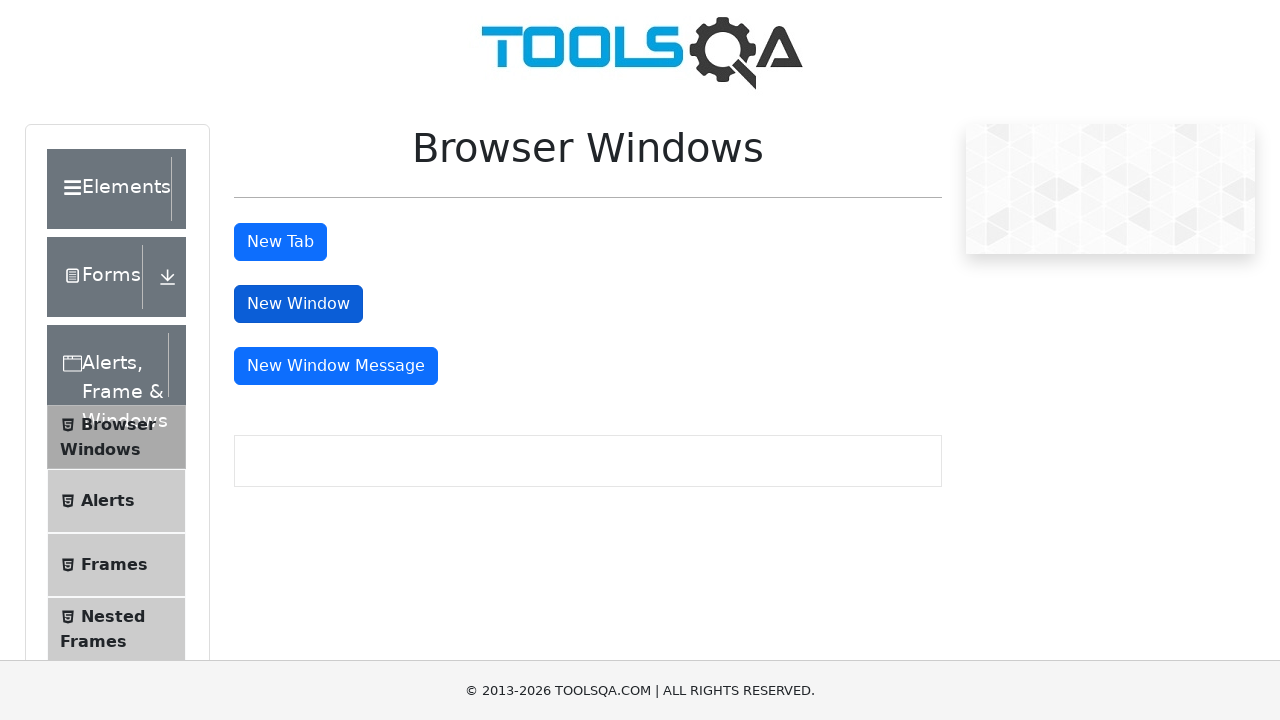

Clicked 'New Window Message' button to open new window with message at (336, 366) on button#messageWindowButton
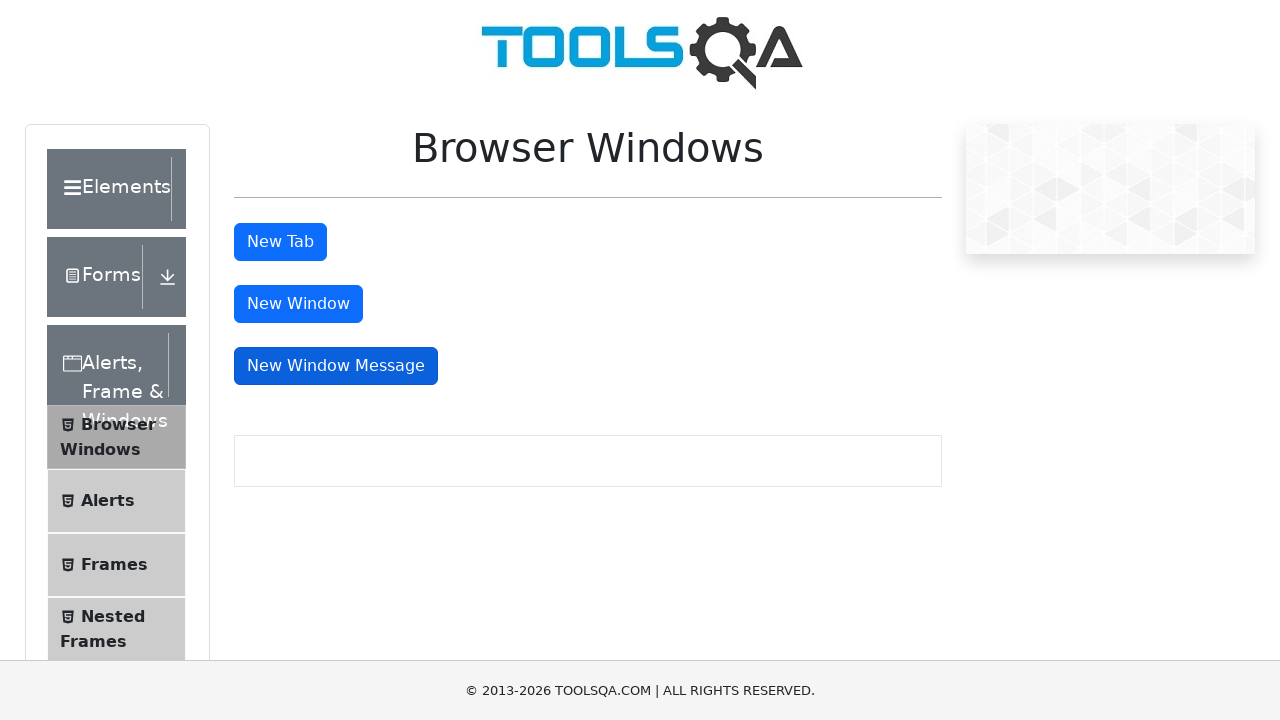

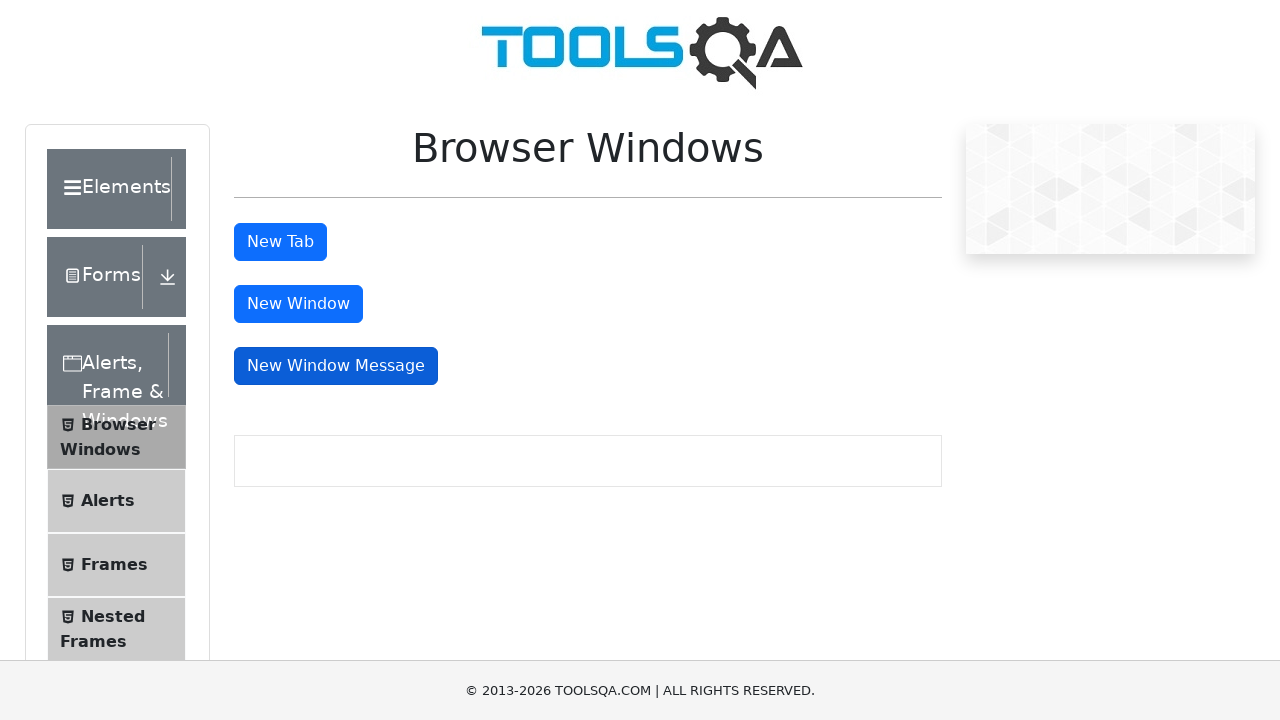